Tests back and forth browser navigation by clicking on the A/B Testing link, verifying the page title, navigating back to the home page, and verifying the home page title.

Starting URL: https://practice.cydeo.com

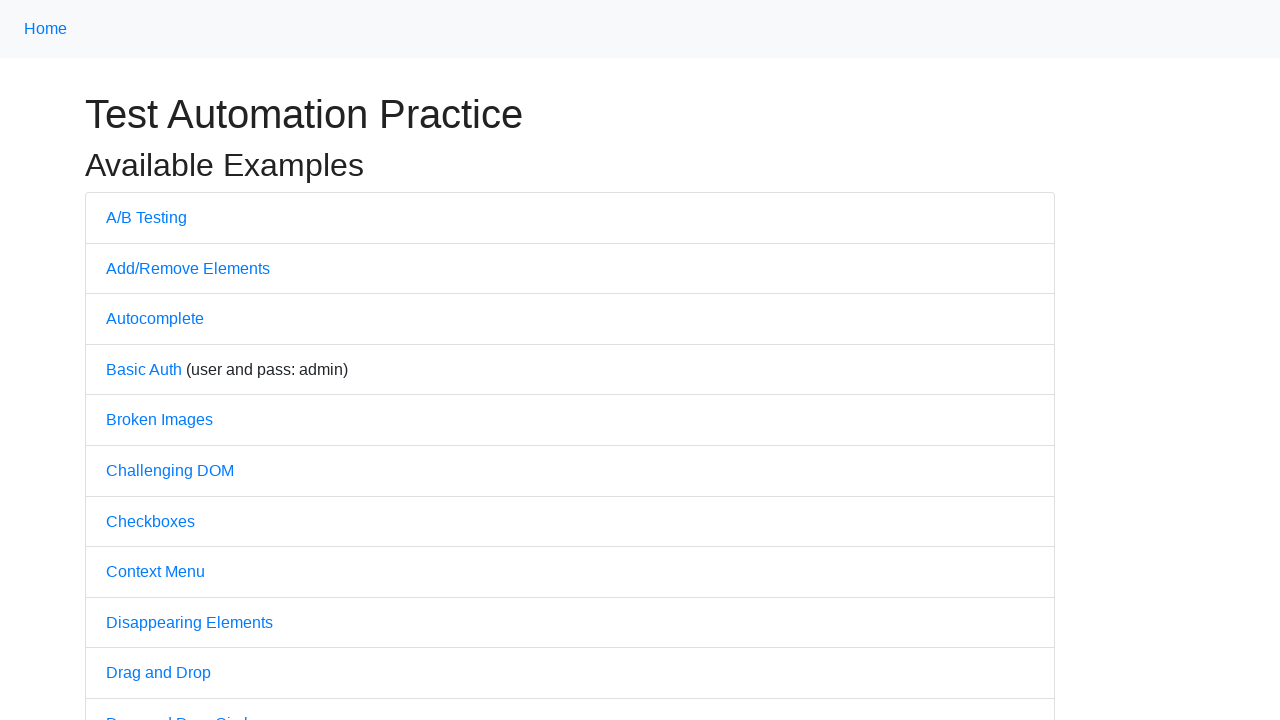

Clicked on A/B Testing link at (146, 217) on a:text('A/B Testing')
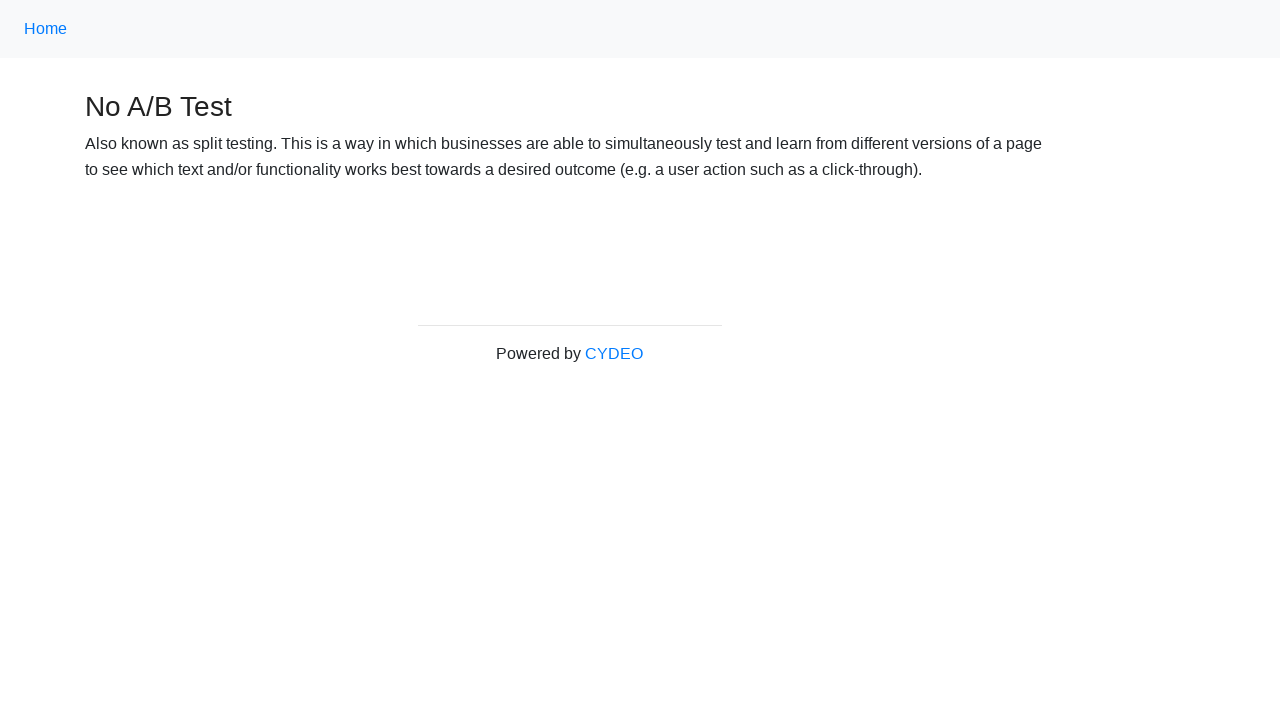

A/B Testing page loaded
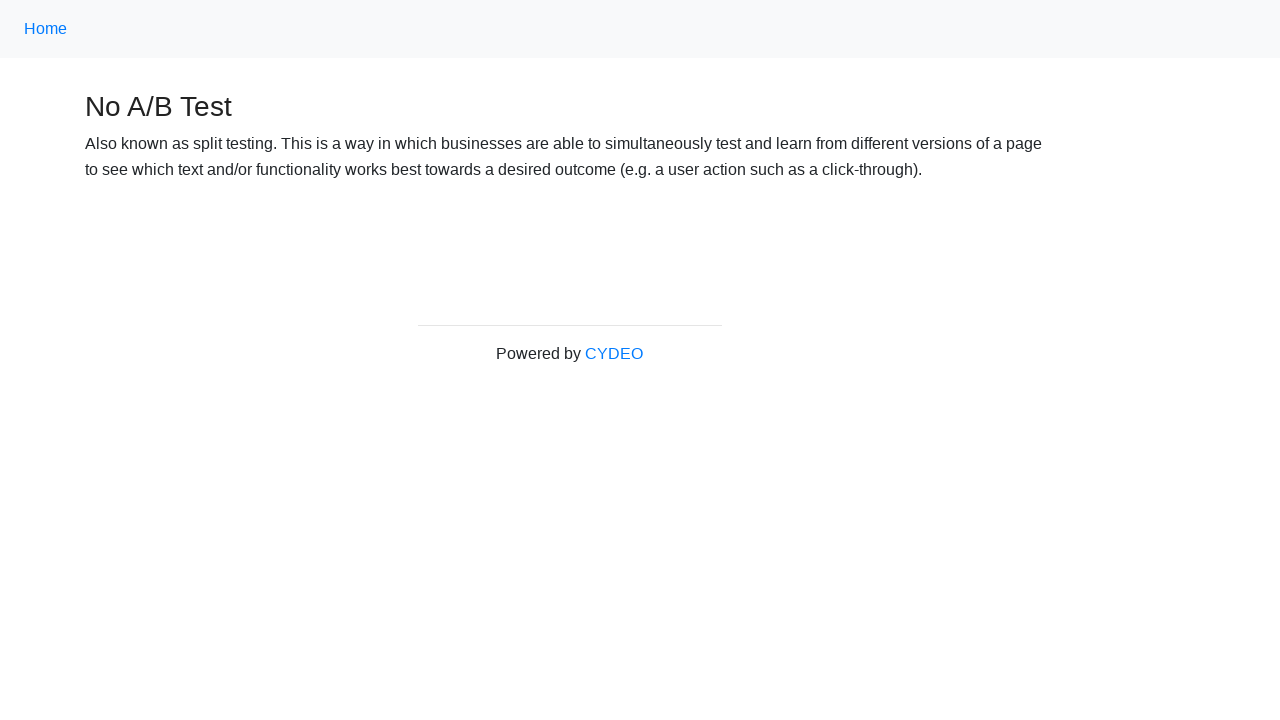

Verified A/B Testing page title: 'No A/B Test'
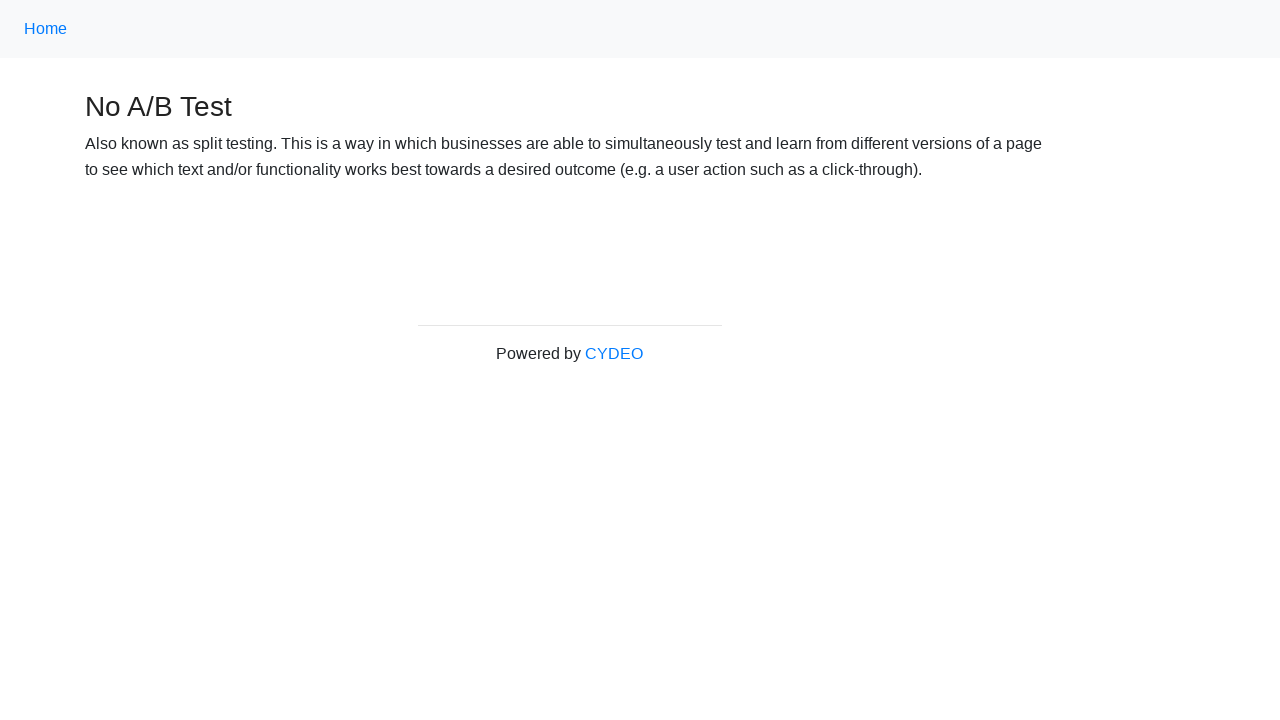

Navigated back to home page
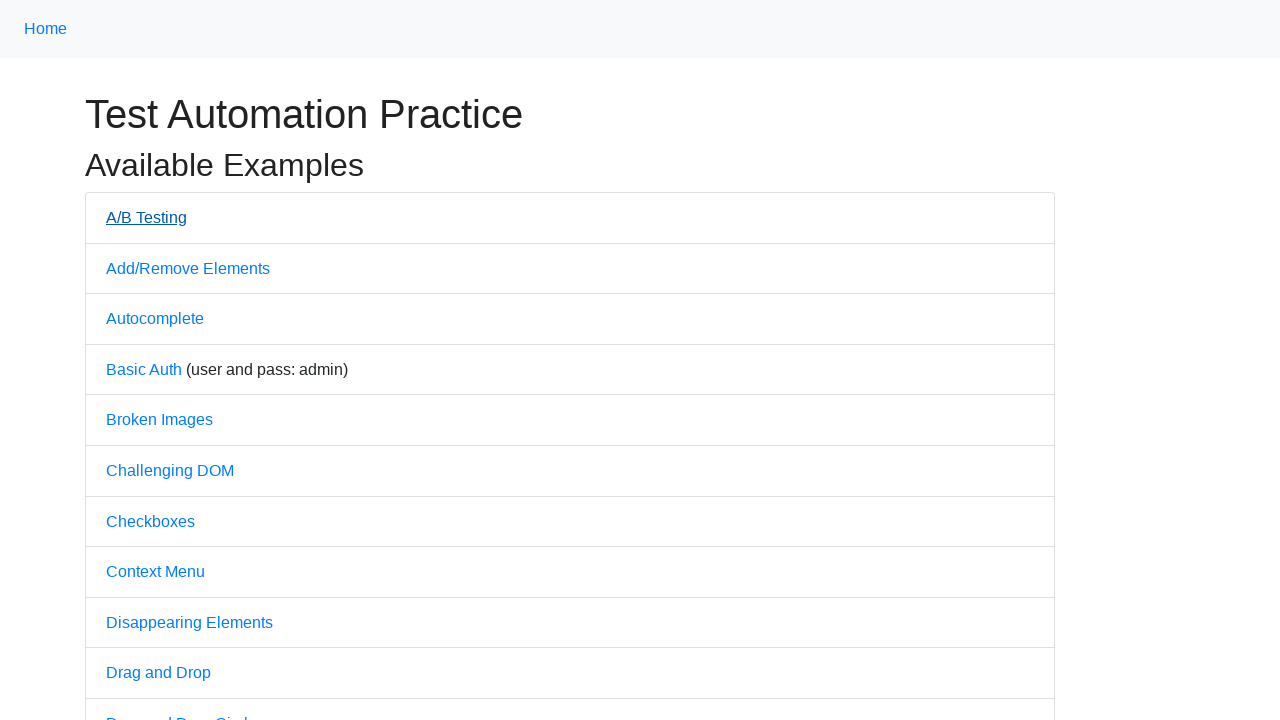

Home page loaded
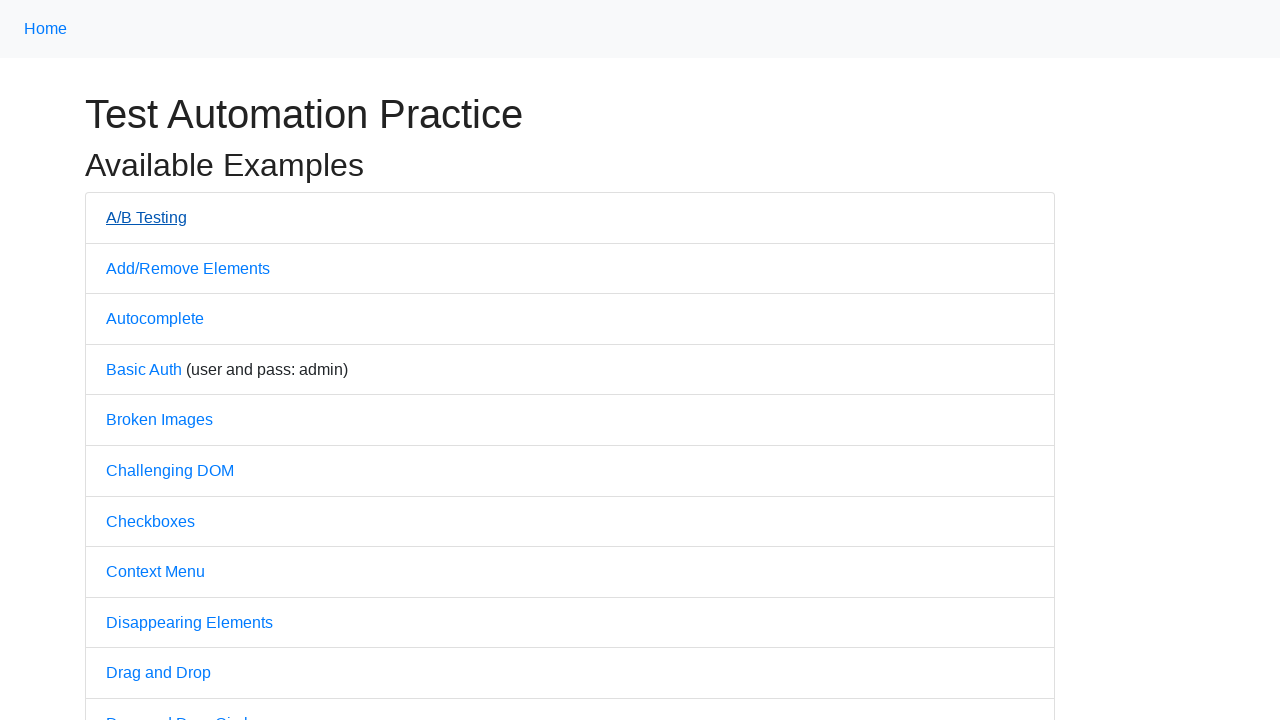

Verified home page title: 'Practice'
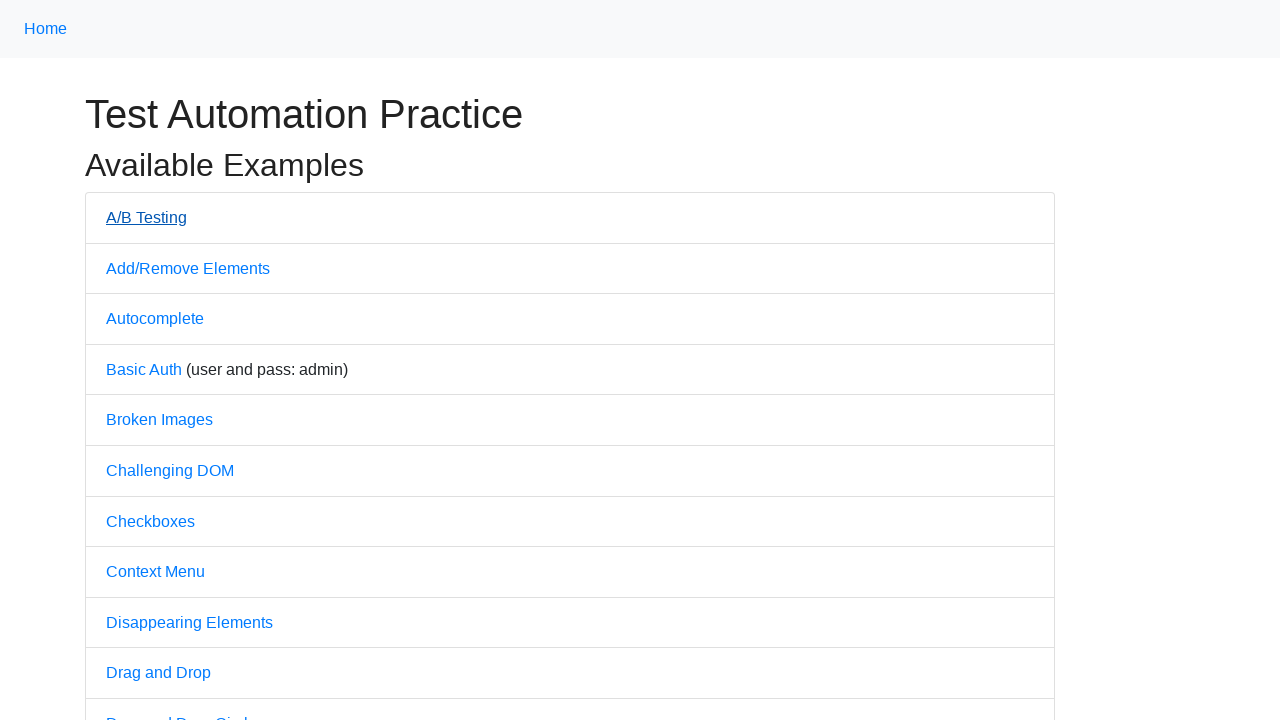

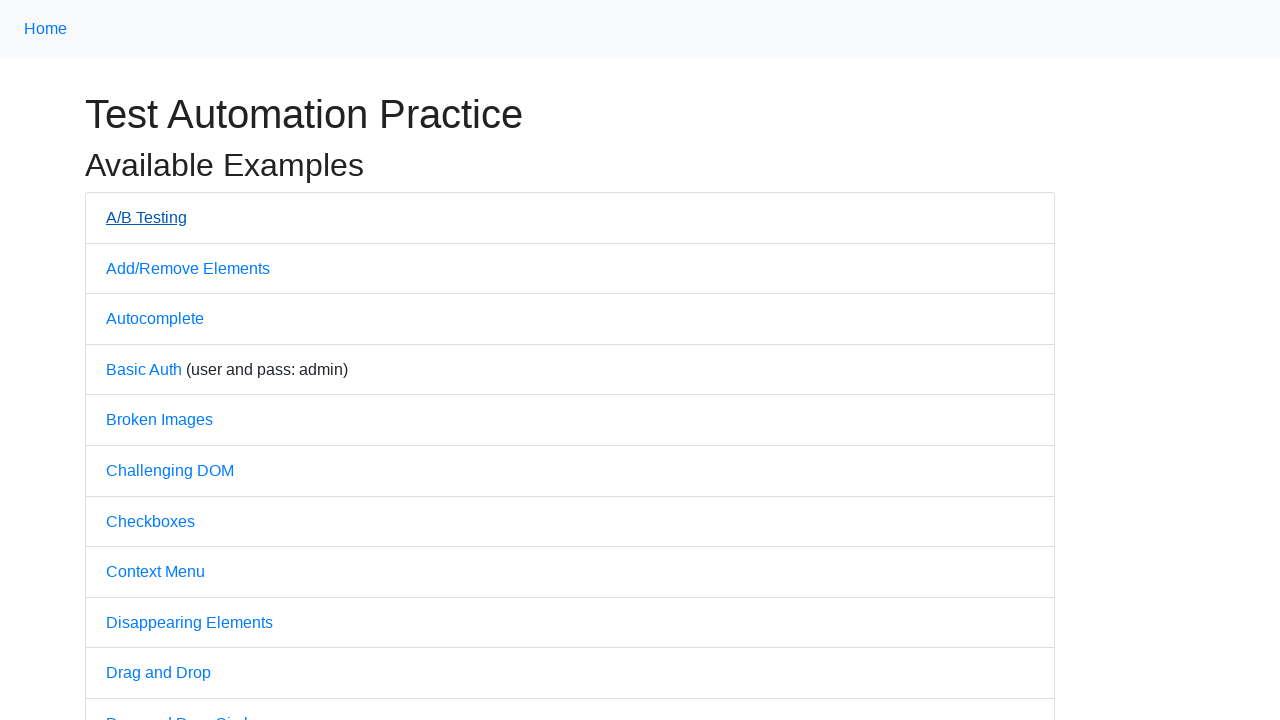